Tests the address-to-coordinates converter form by entering a street address and clicking the find button to verify the form submission works

Starting URL: https://www.latlong.net/convert-address-to-lat-long.html

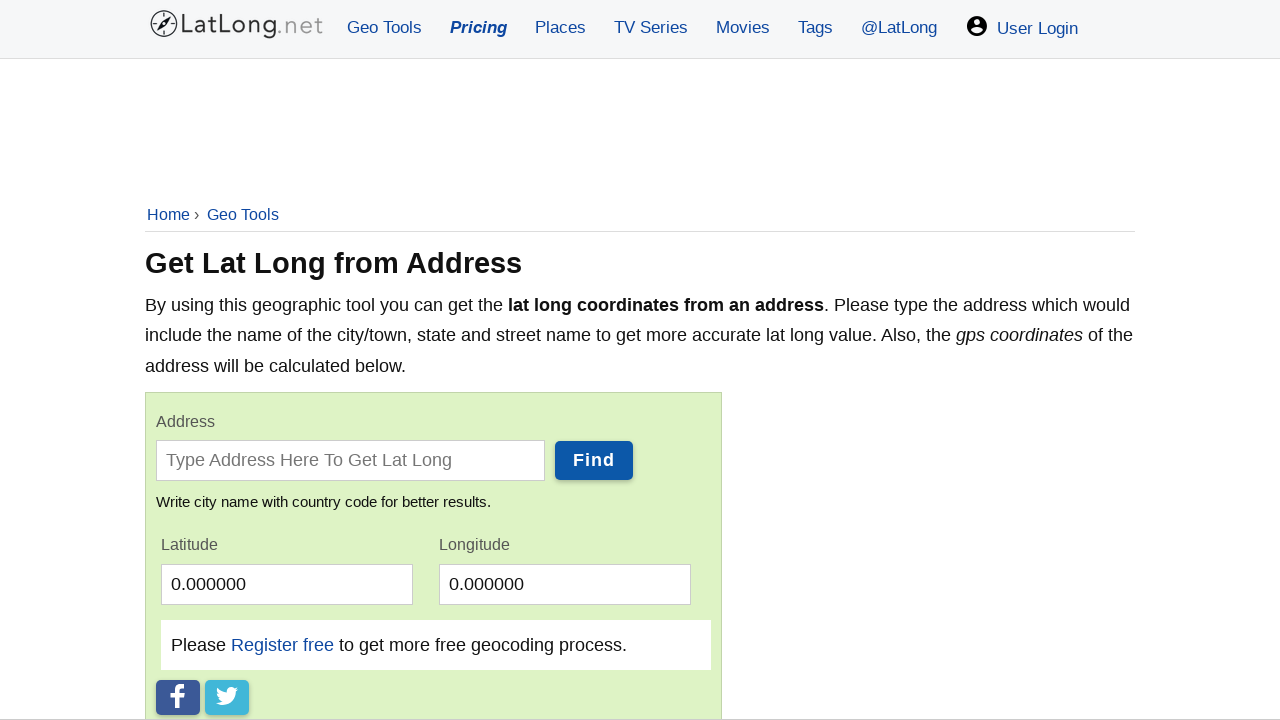

Filled address field with 'Lombard Street, San Francisco' on .width70
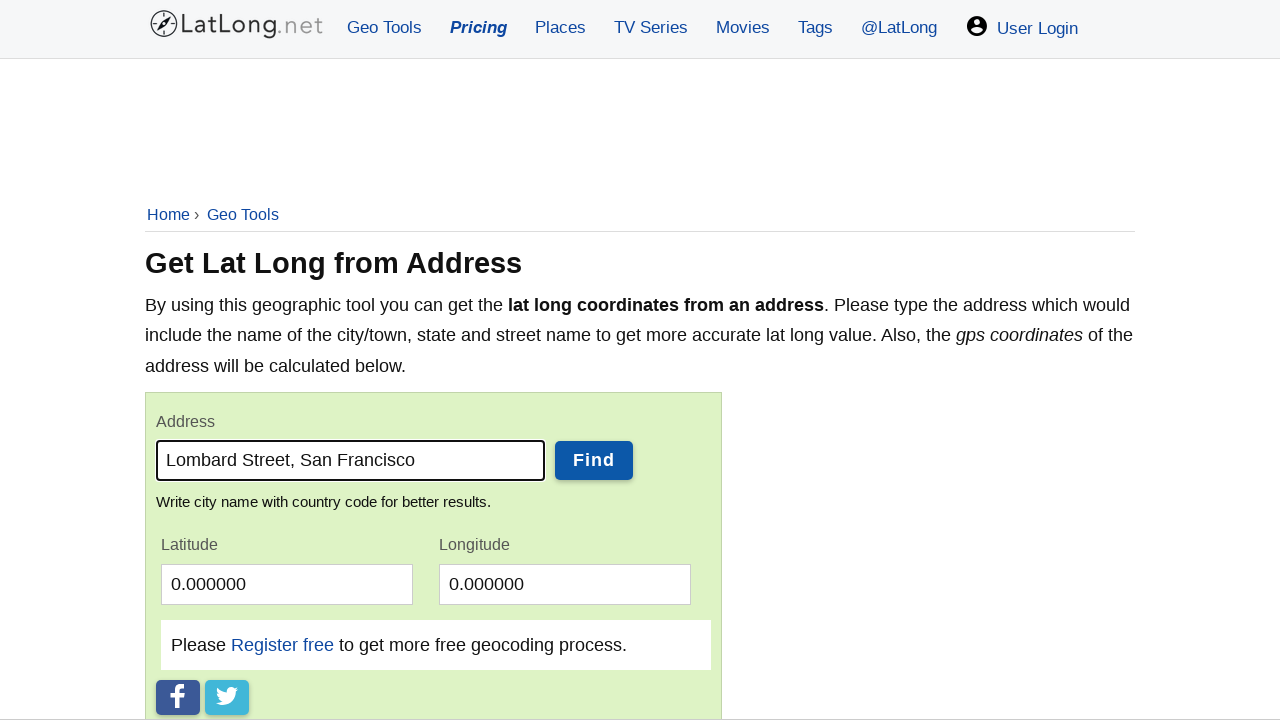

Clicked the find button to convert address to coordinates at (594, 460) on .button
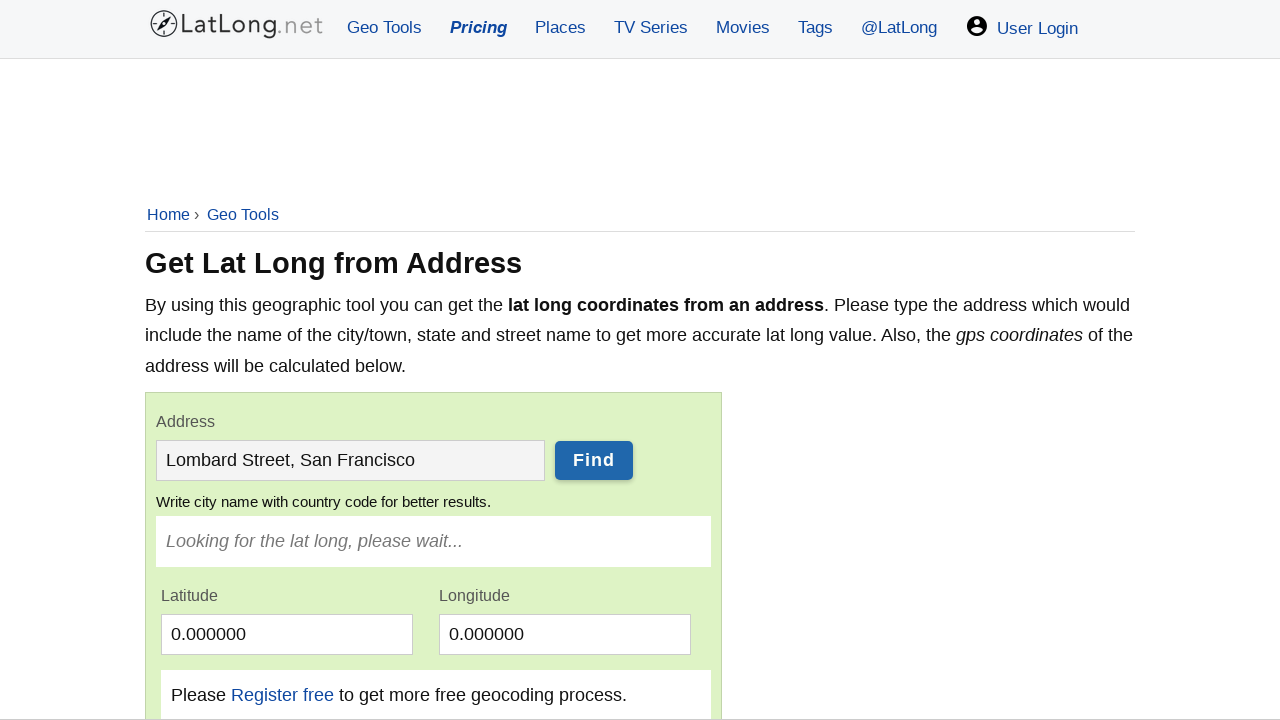

Coordinate result appeared on the page
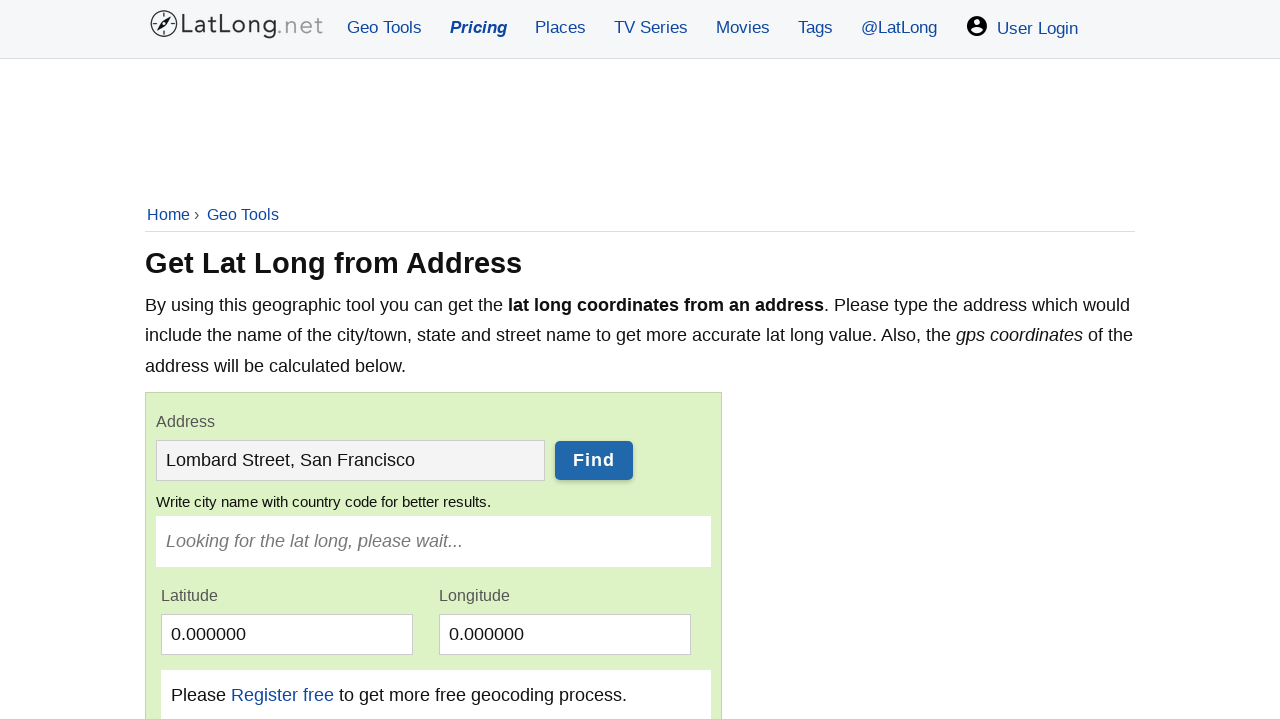

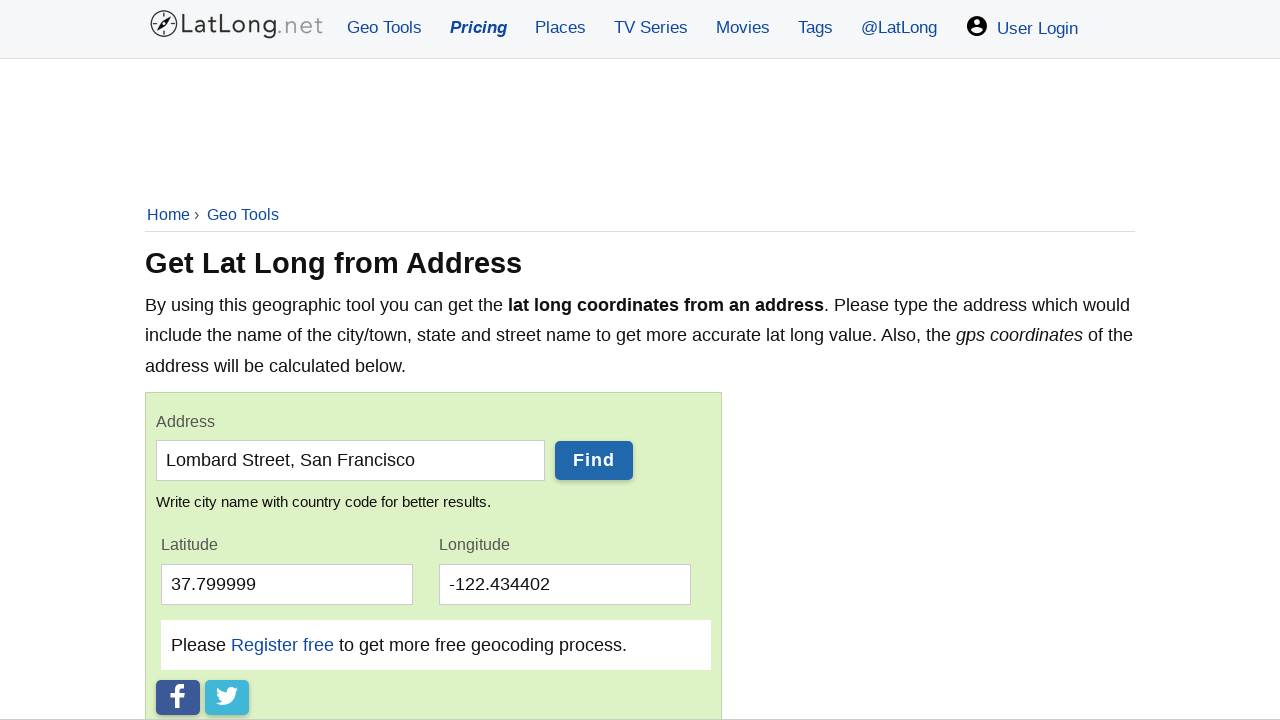